Navigates to DemoBlaze e-commerce demo site

Starting URL: https://www.demoblaze.com/

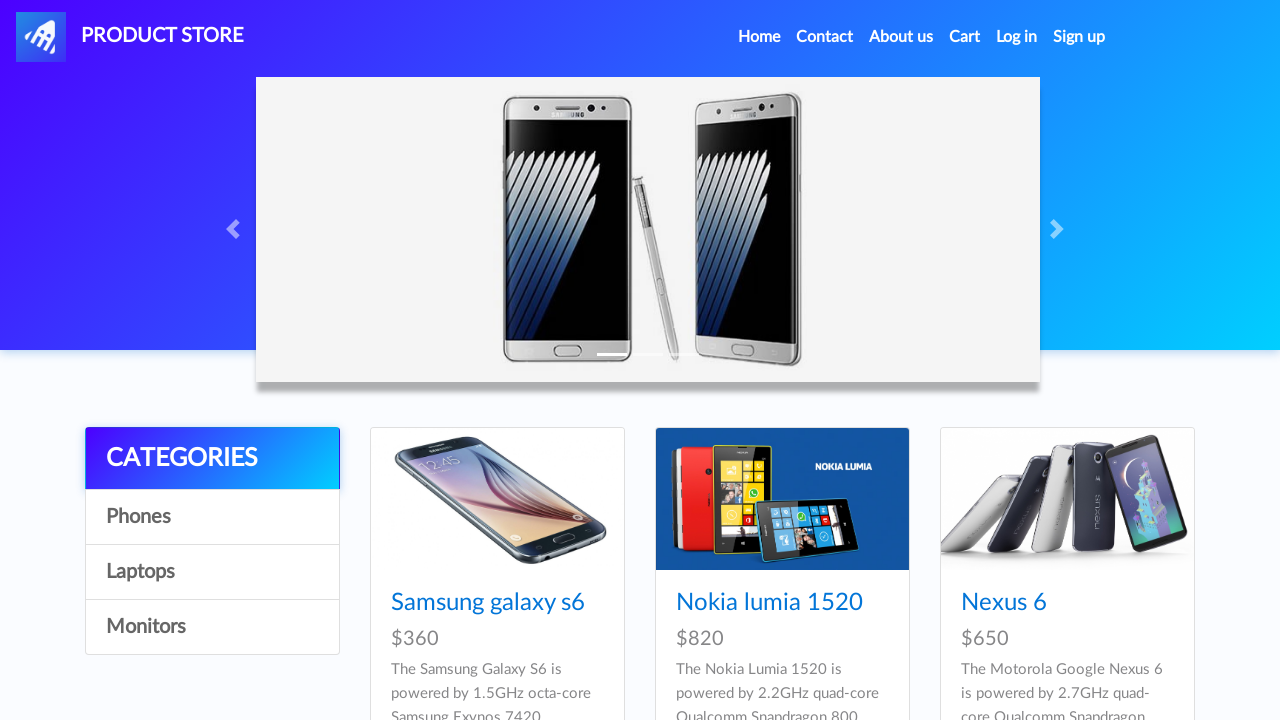

Navigated to DemoBlaze e-commerce demo site at https://www.demoblaze.com/
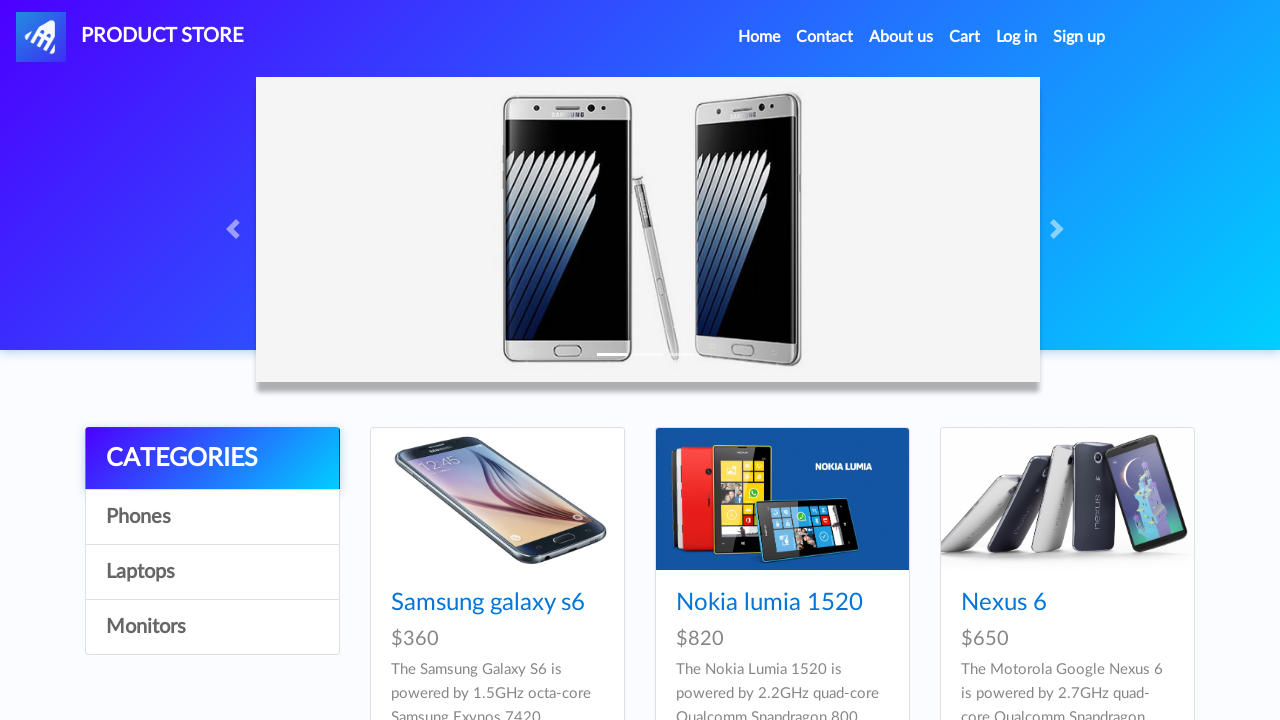

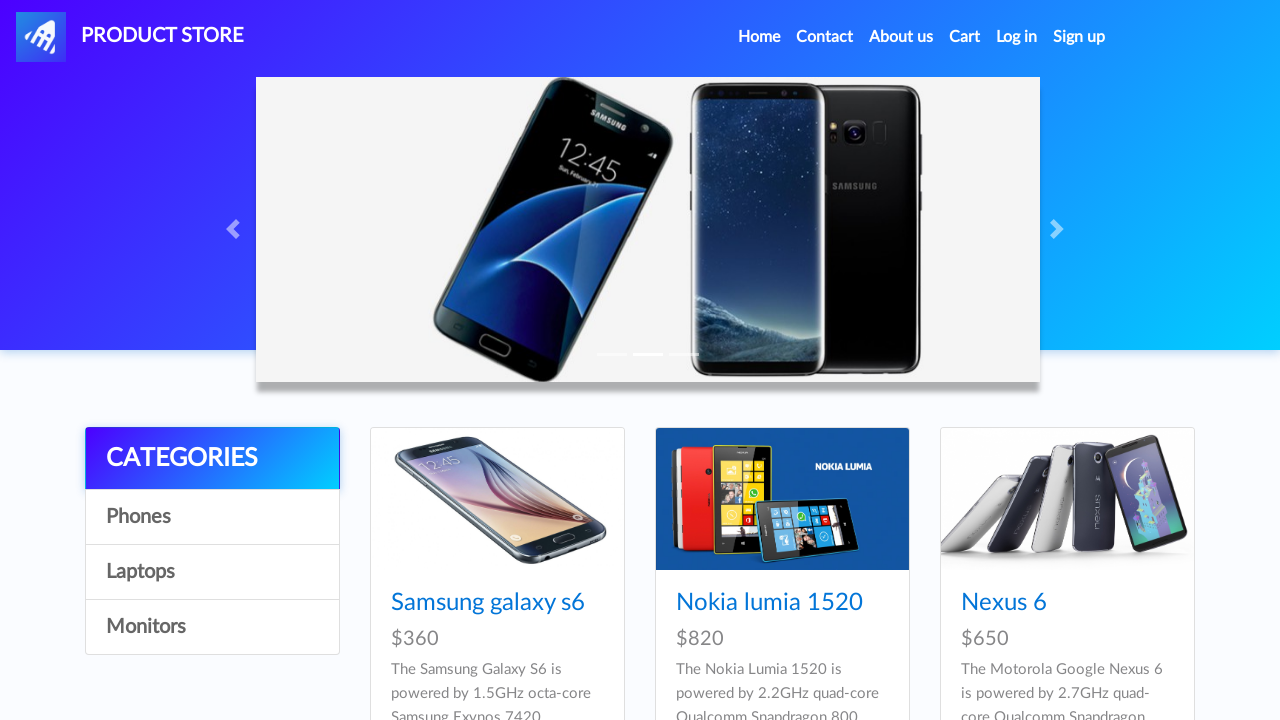